Tests clicking on the dynamic home link that opens in a new tab

Starting URL: https://demoqa.com/links

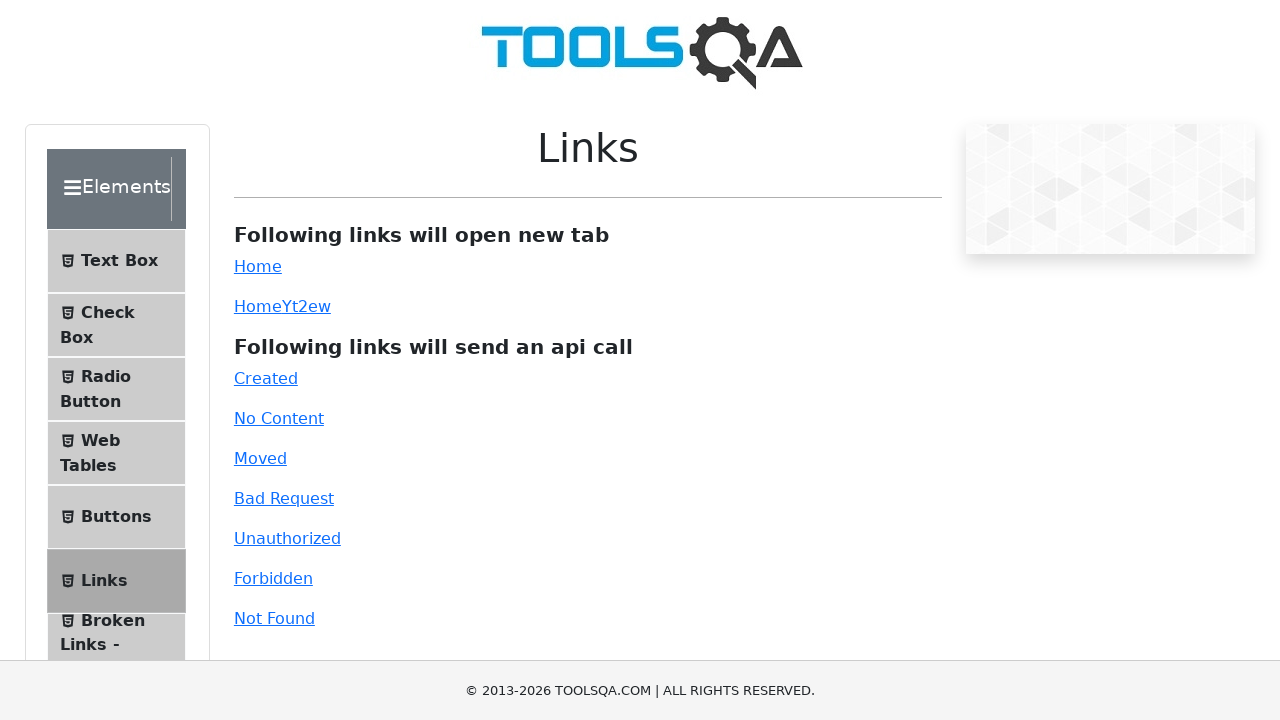

Navigated to https://demoqa.com/links
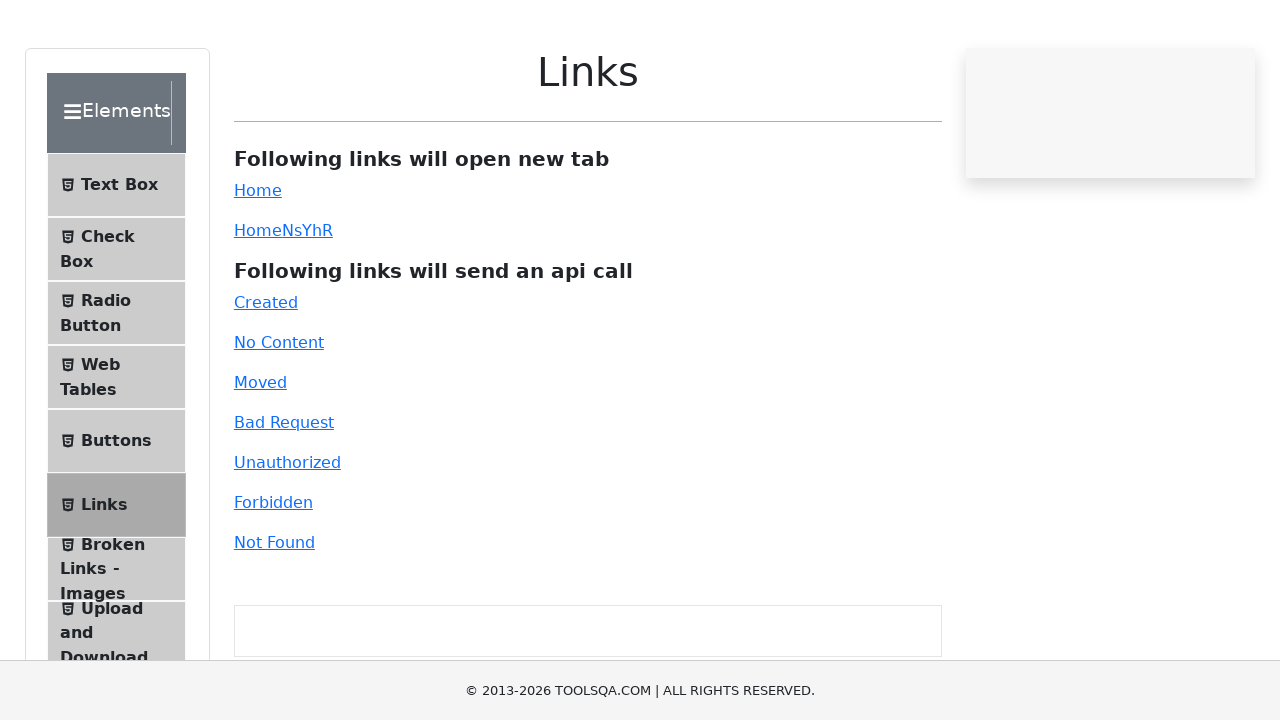

Clicked on the dynamic home link that opens in a new tab at (258, 306) on #dynamicLink
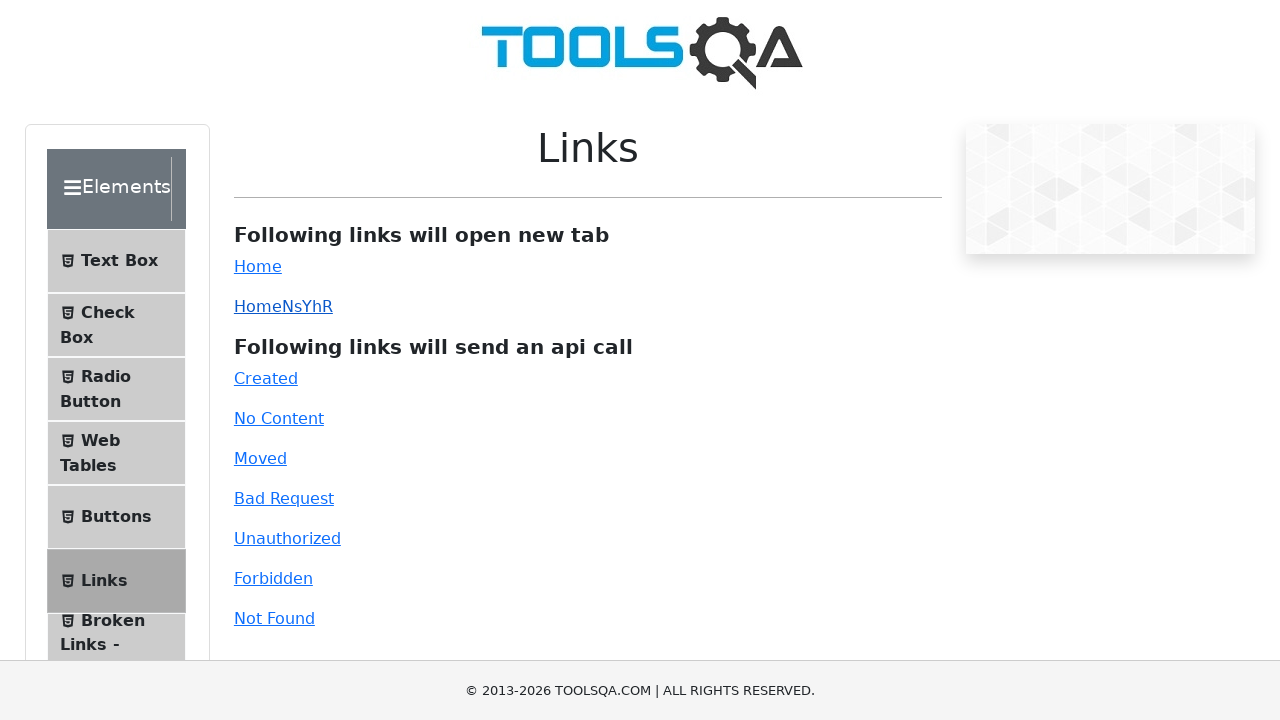

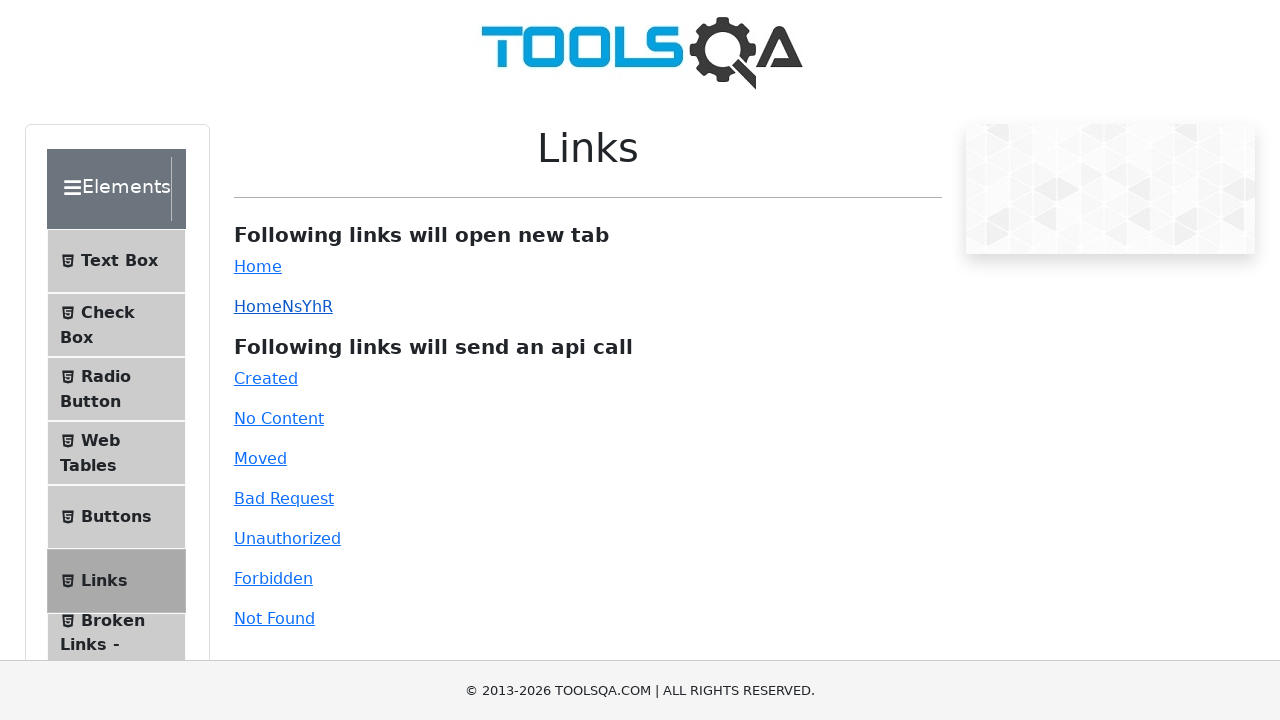